Fills out a practice form with personal information including name, gender, experience, date, profession, tools, and location selections

Starting URL: https://www.techlistic.com/p/selenium-practice-form.html

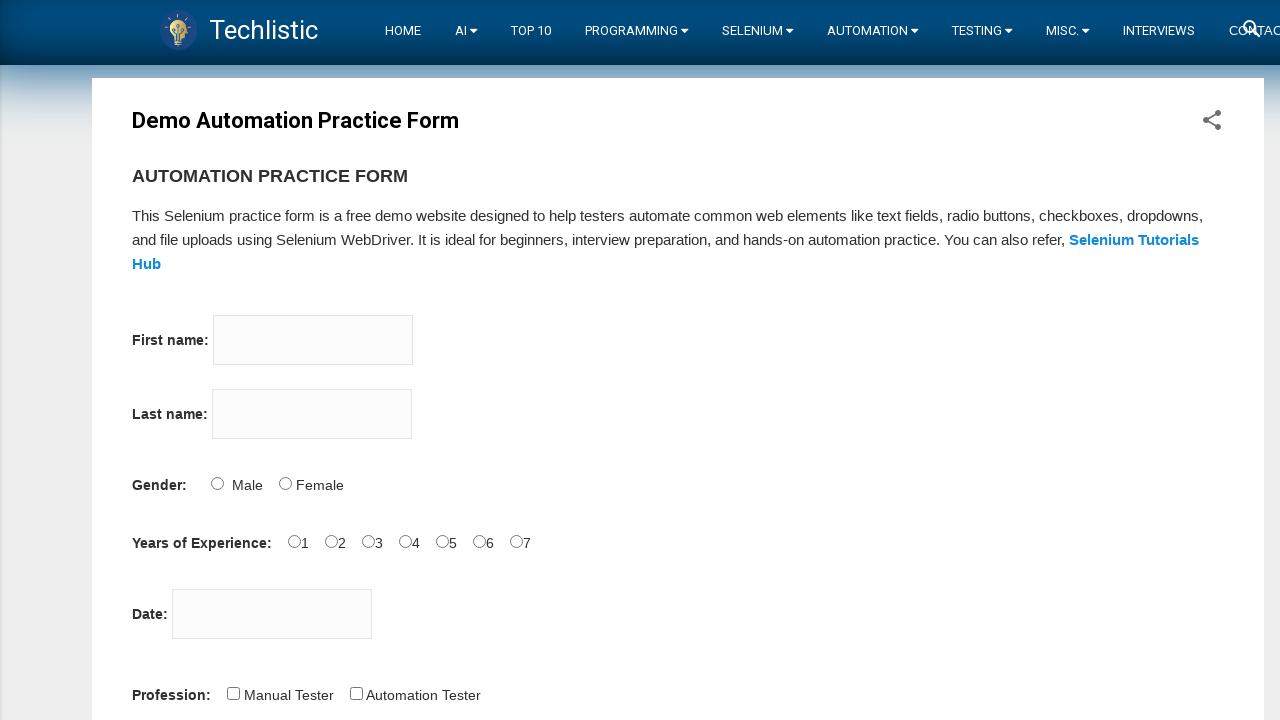

Filled first name field with 'Liliana' on input[name='firstname']
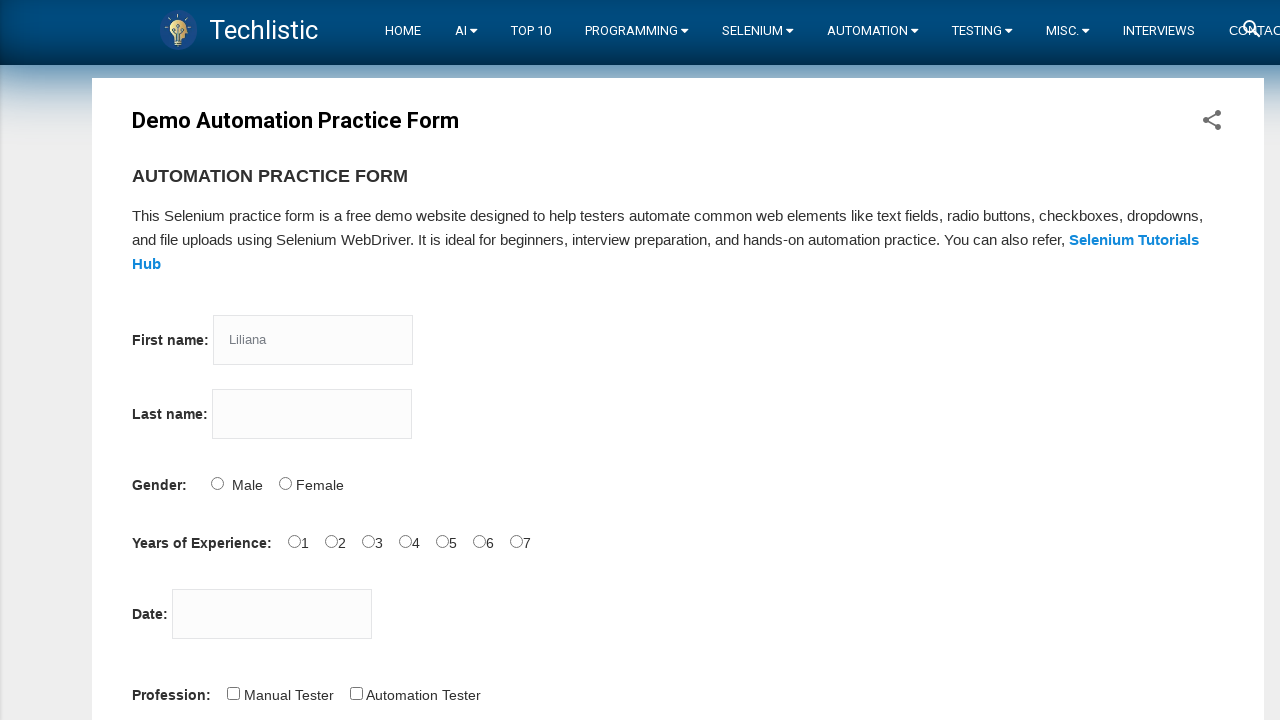

Filled last name field with 'Miliana' on input[name='lastname']
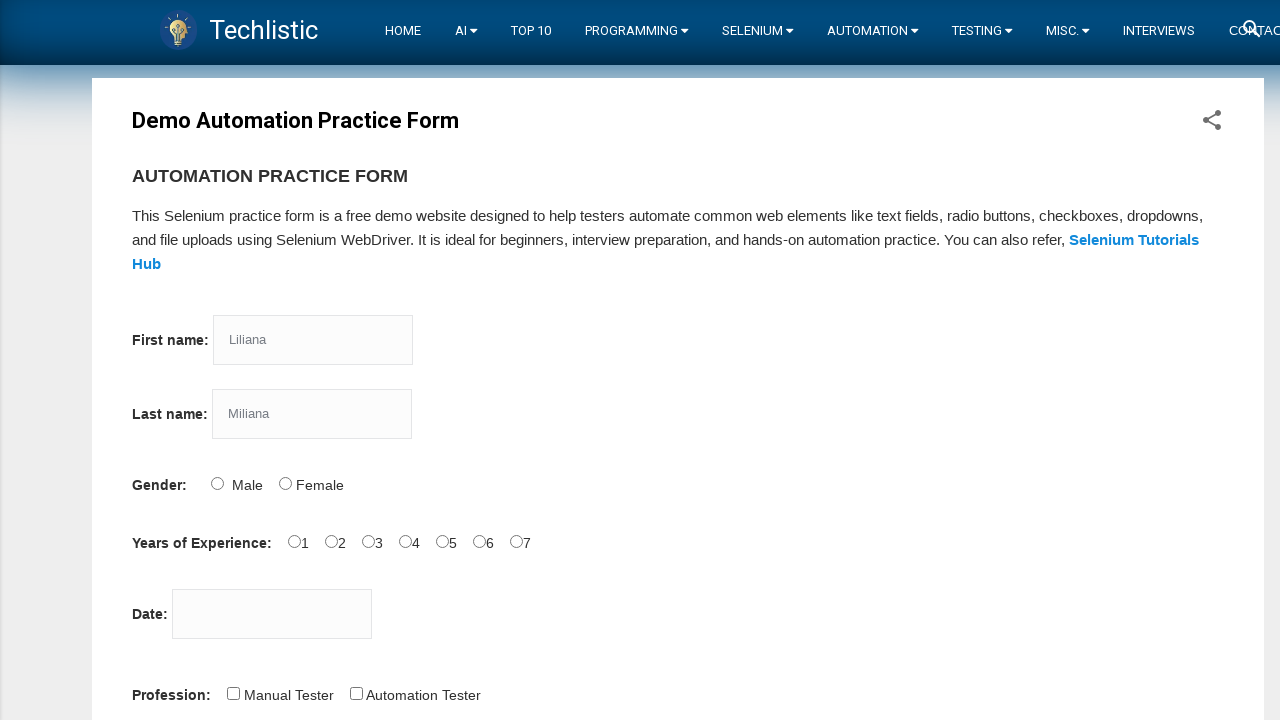

Selected Female gender option at (285, 483) on #sex-1
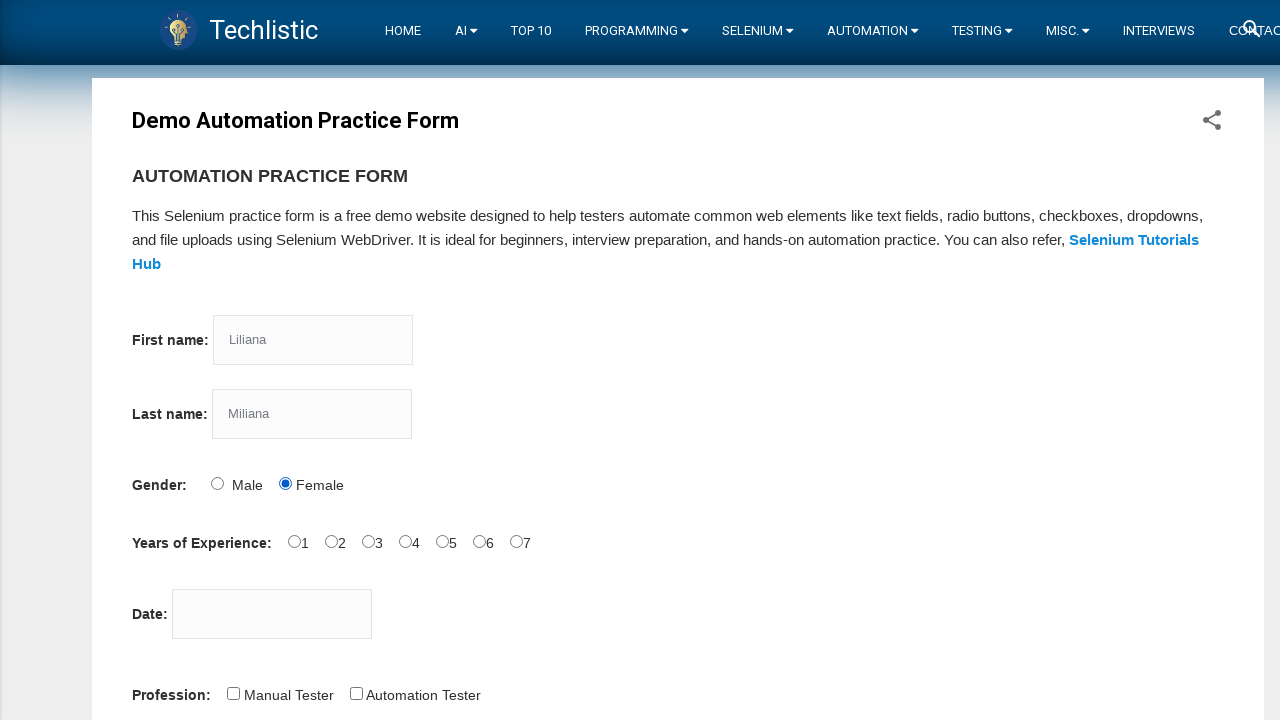

Selected 7 years of experience at (516, 541) on #exp-6
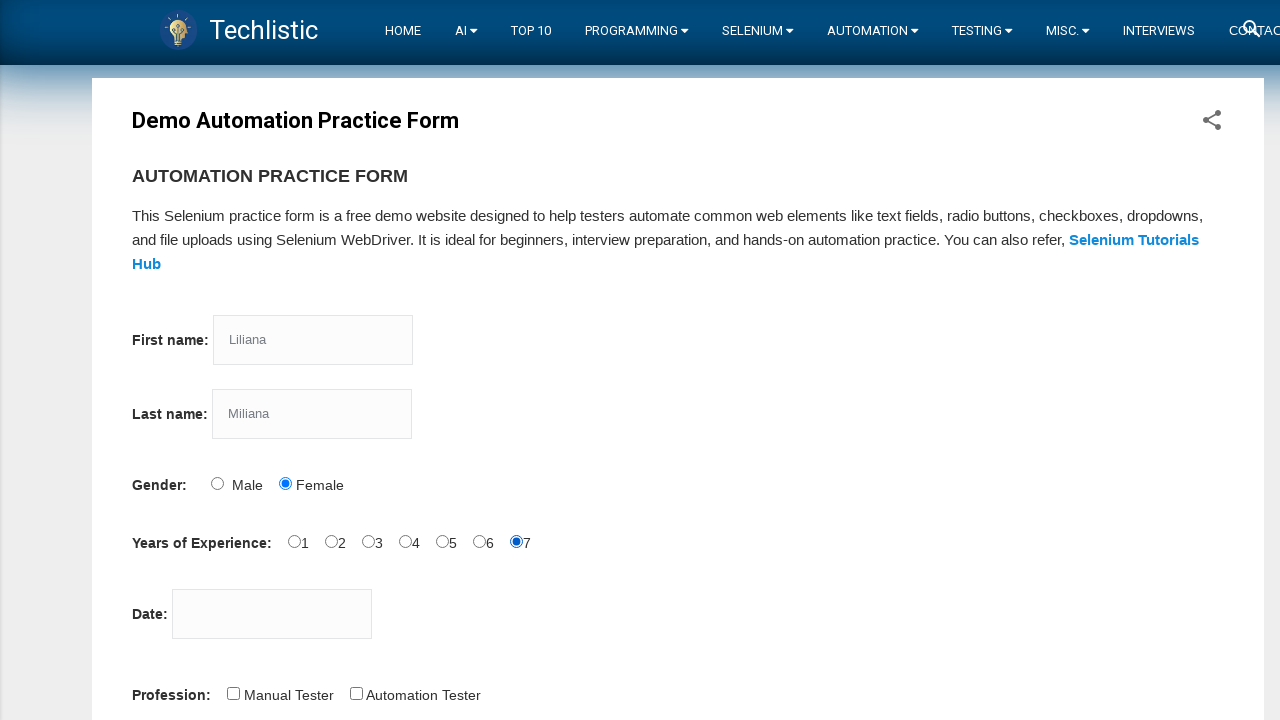

Filled date field with '03/22/1986' on #datepicker
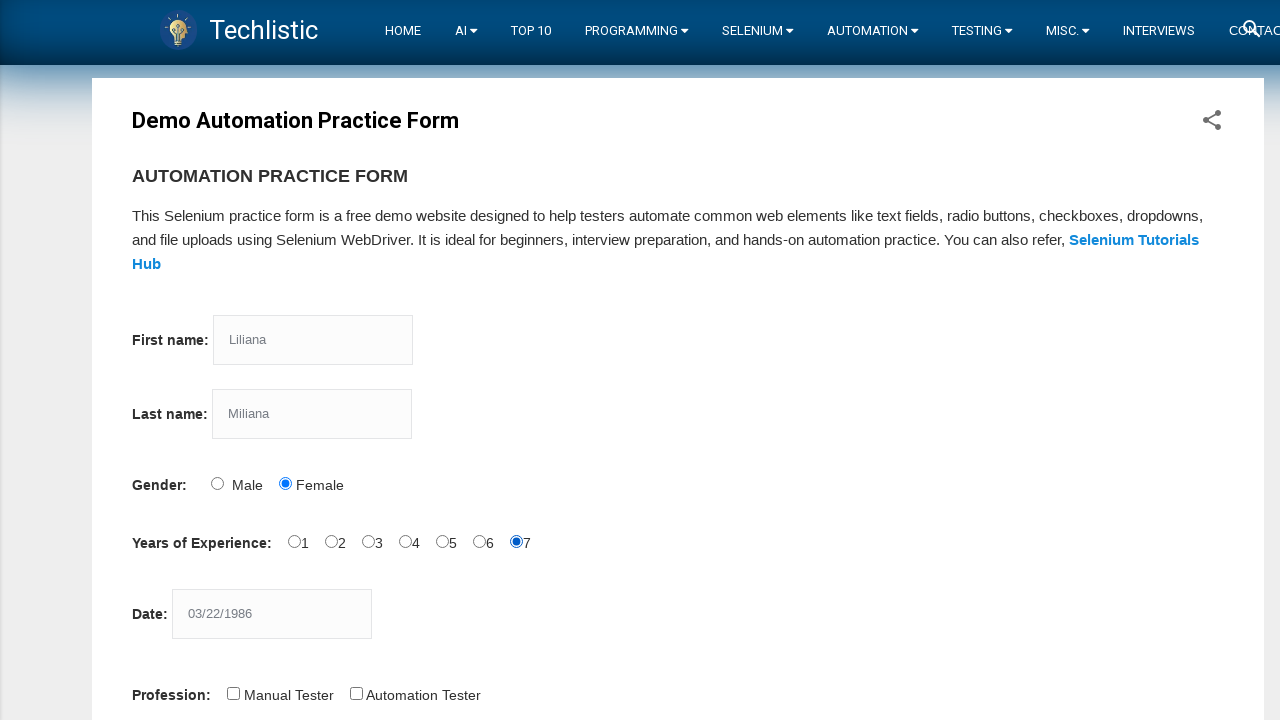

Selected Manual Tester profession at (233, 693) on #profession-0
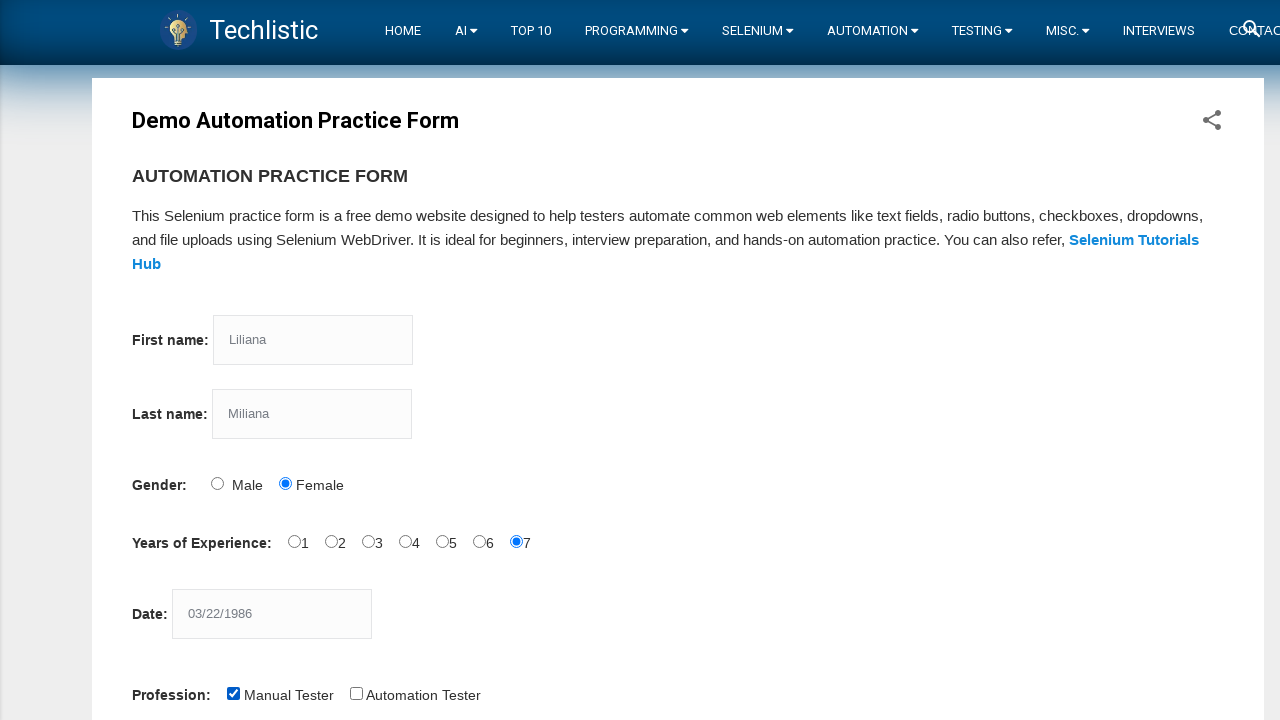

Selected Automation Tester profession at (356, 693) on #profession-1
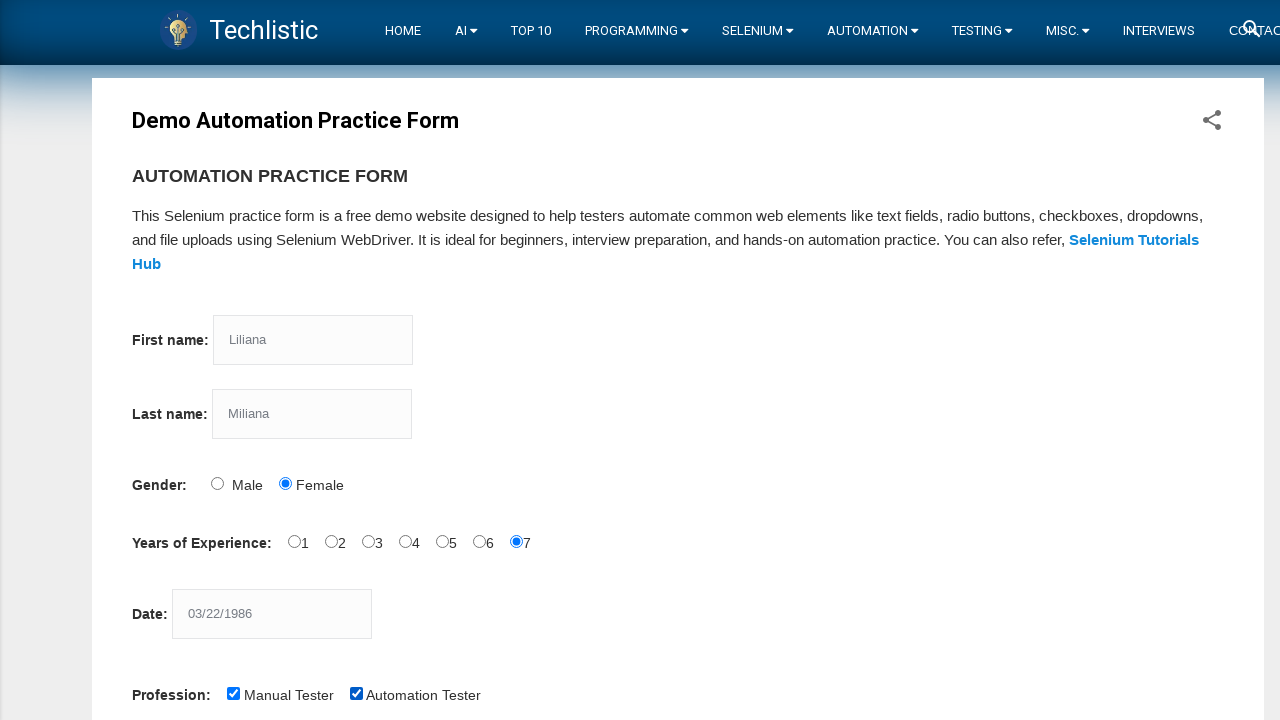

Selected Selenium WebDriver automation tool at (446, 360) on #tool-2
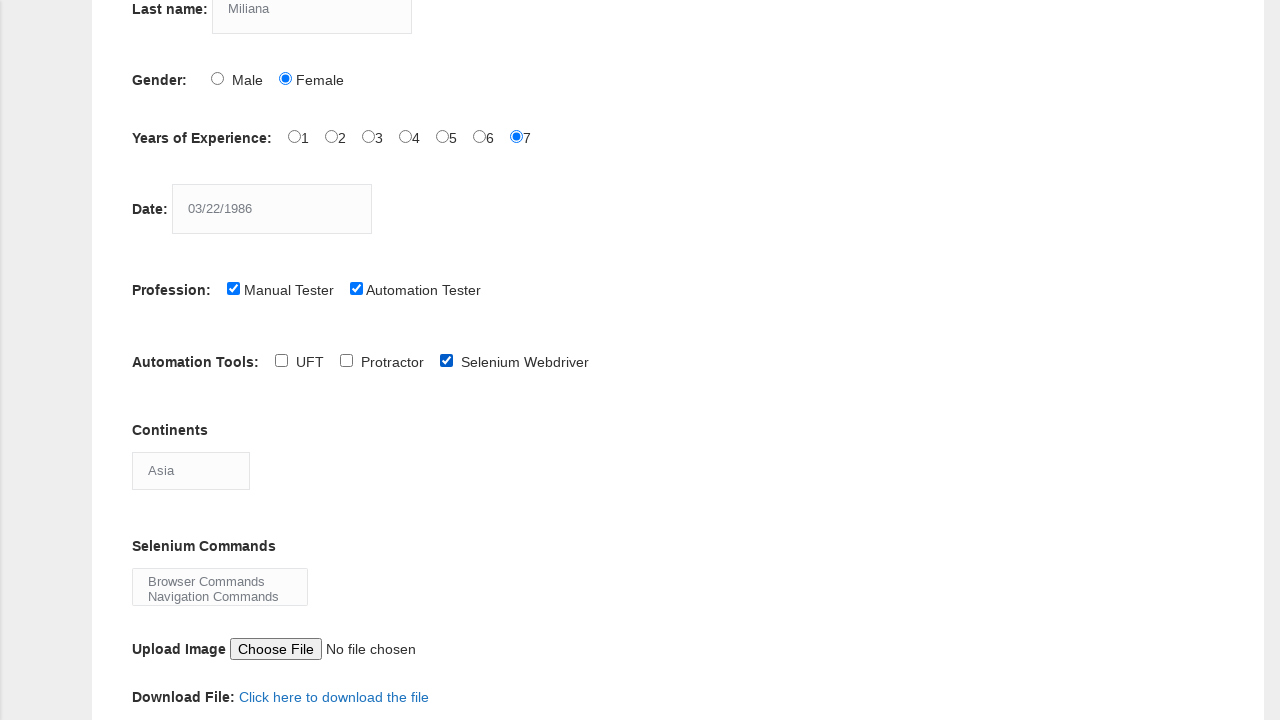

Selected South America from continents dropdown on #continents
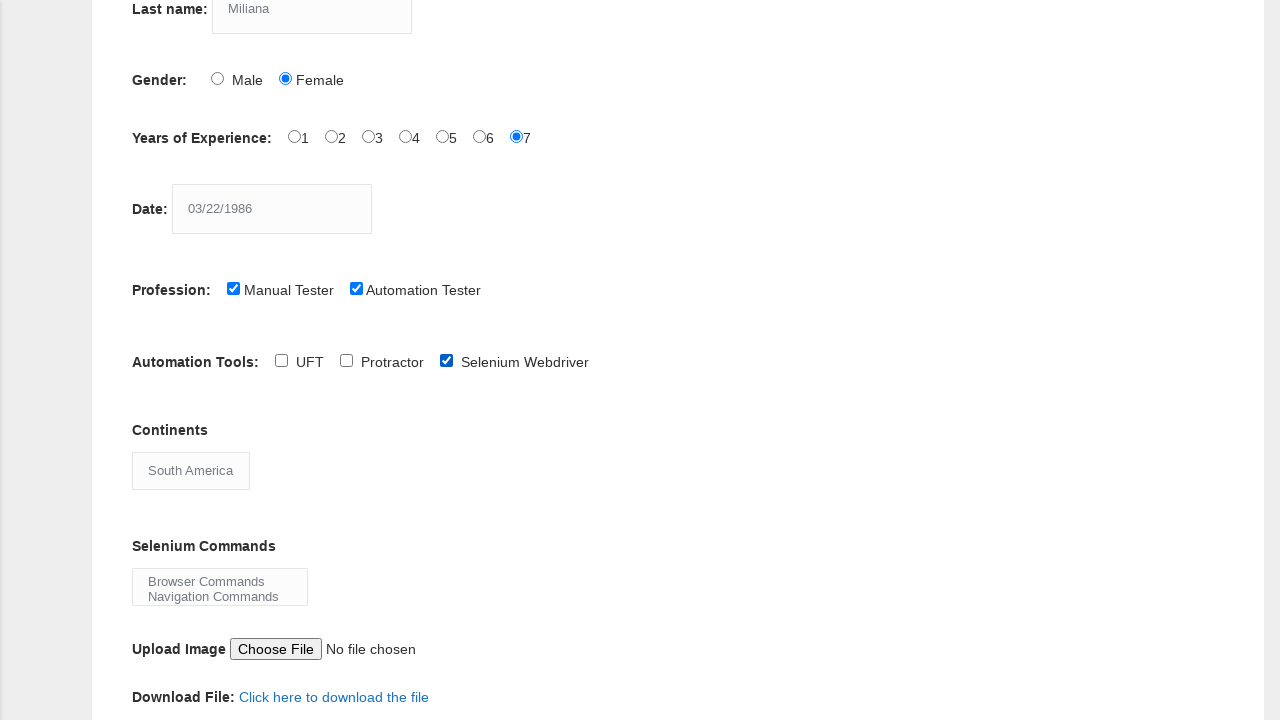

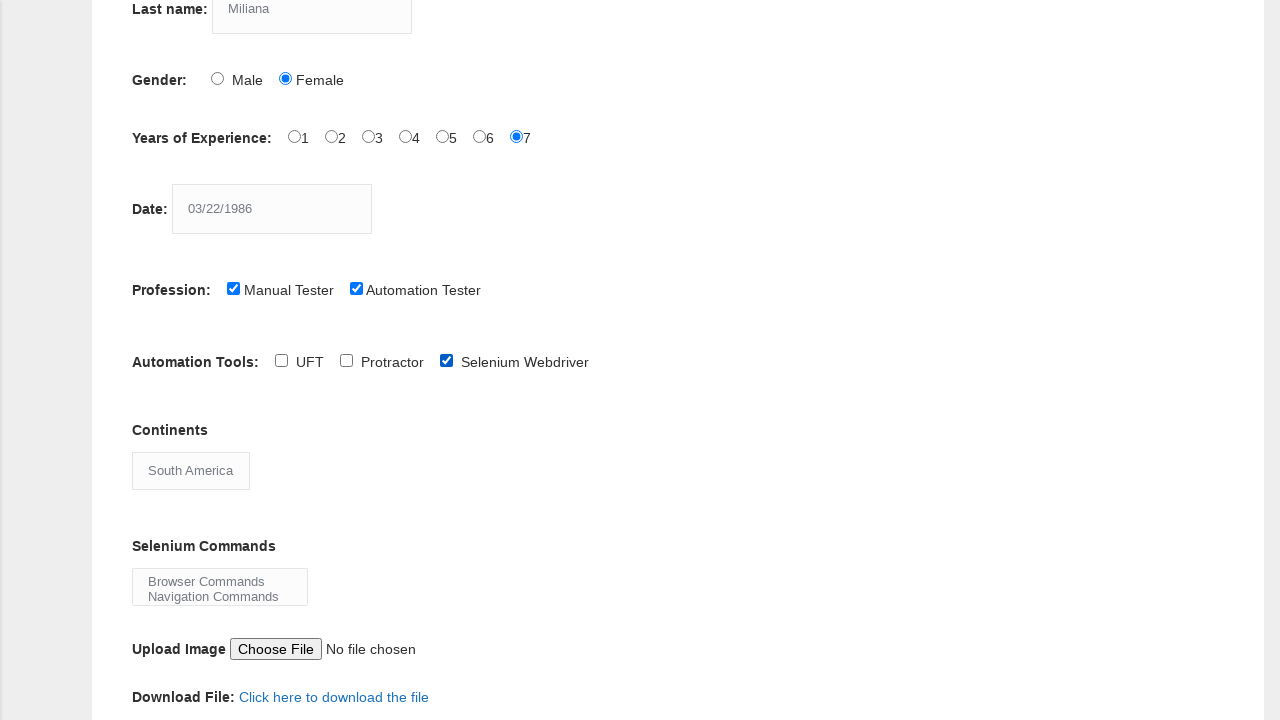